Tests dynamic content by refreshing the page multiple times to see content changes

Starting URL: https://the-internet.herokuapp.com/

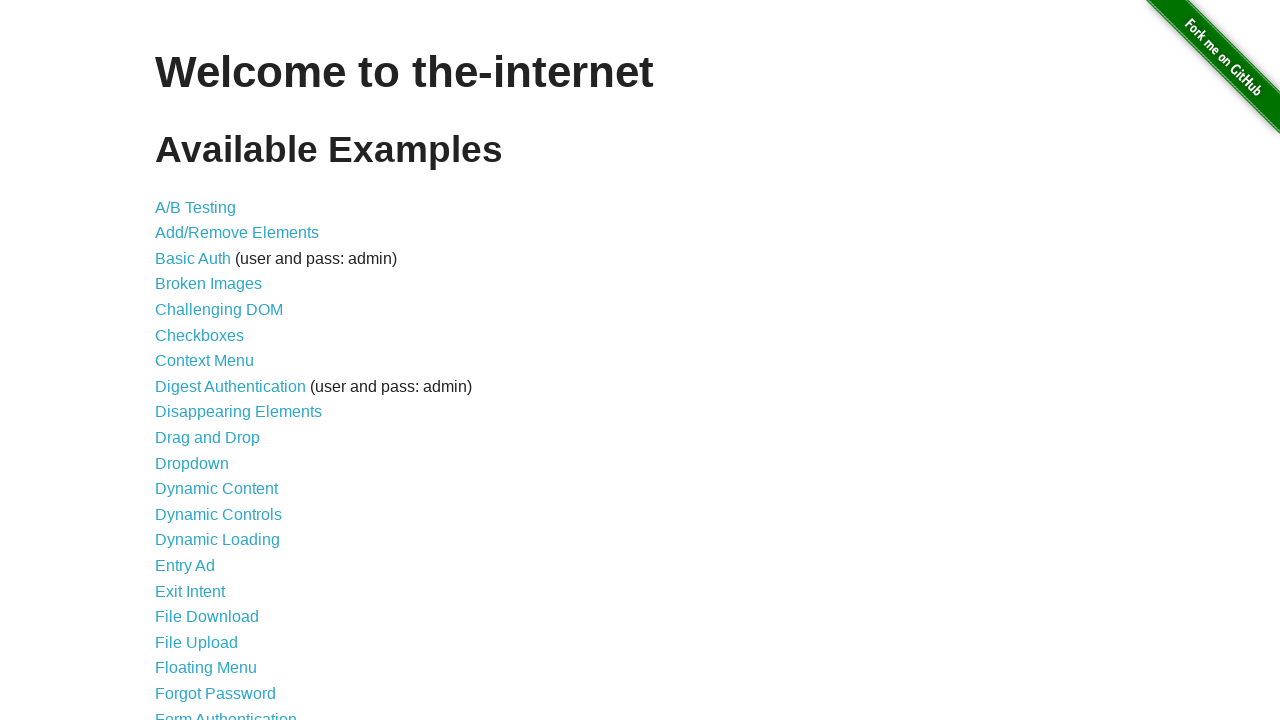

Clicked link to navigate to dynamic content page at (216, 489) on a[href="/dynamic_content"]
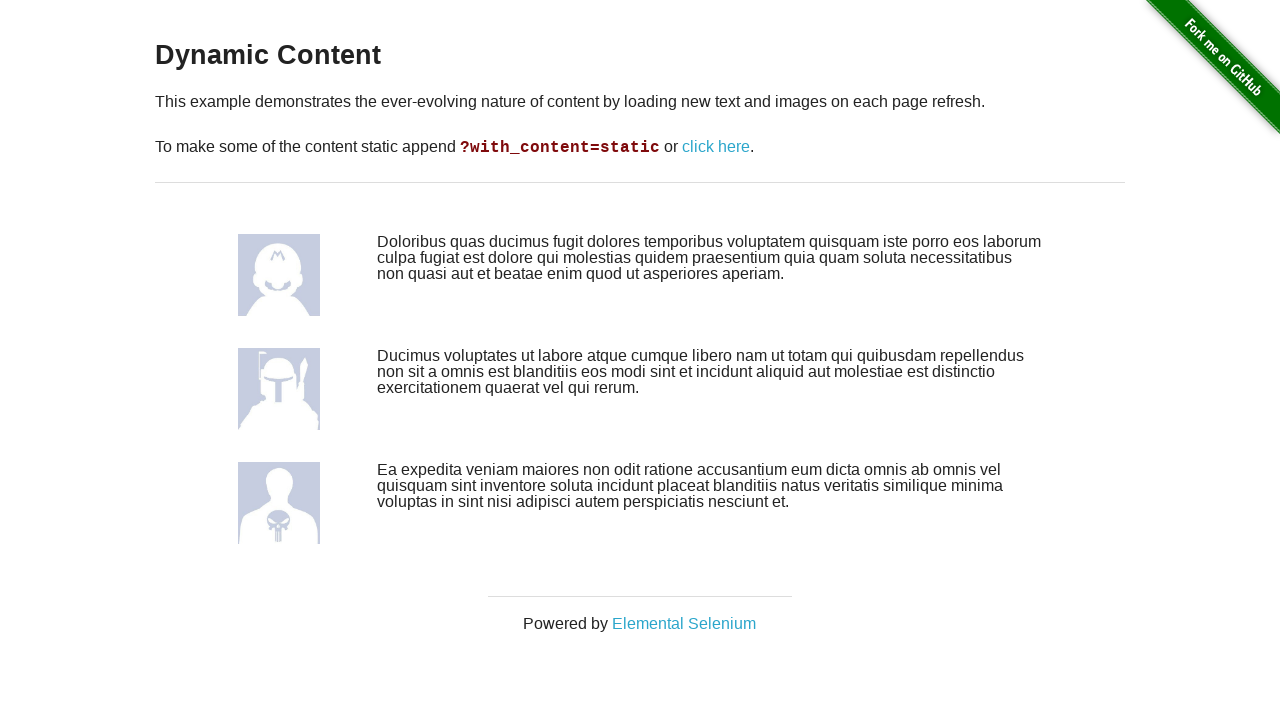

Dynamic content images loaded
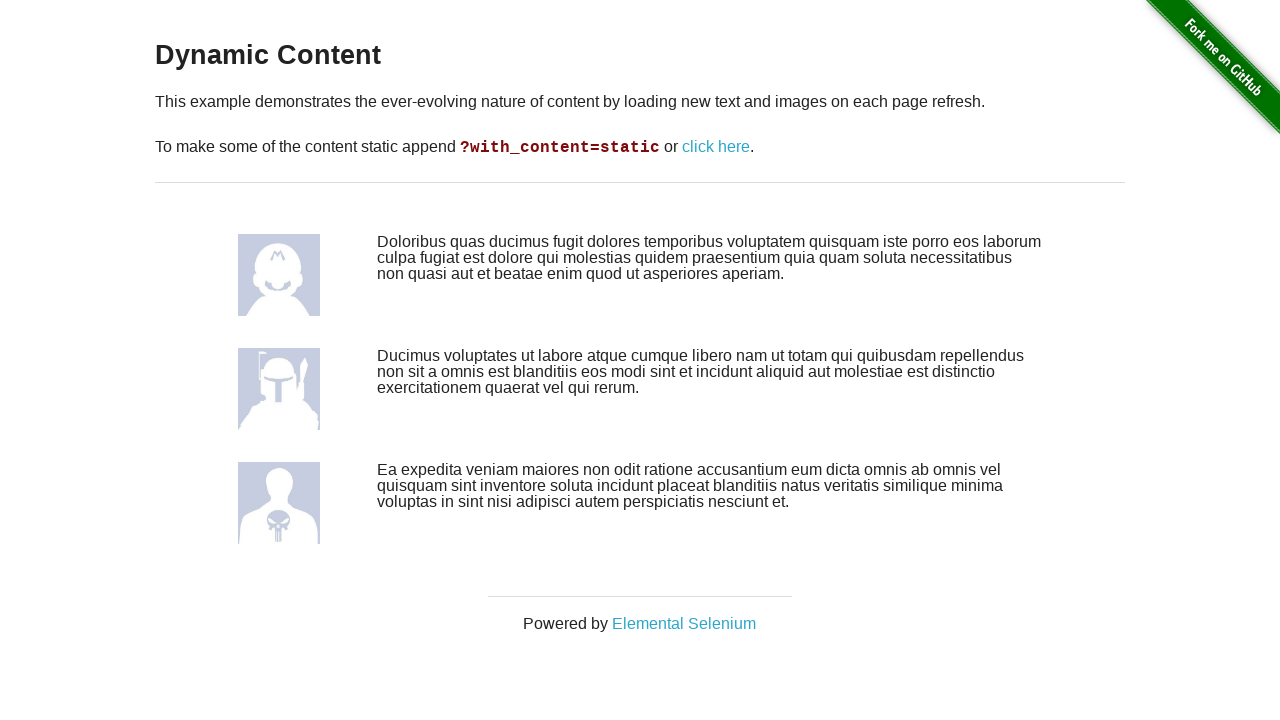

First page refresh to observe dynamic content changes
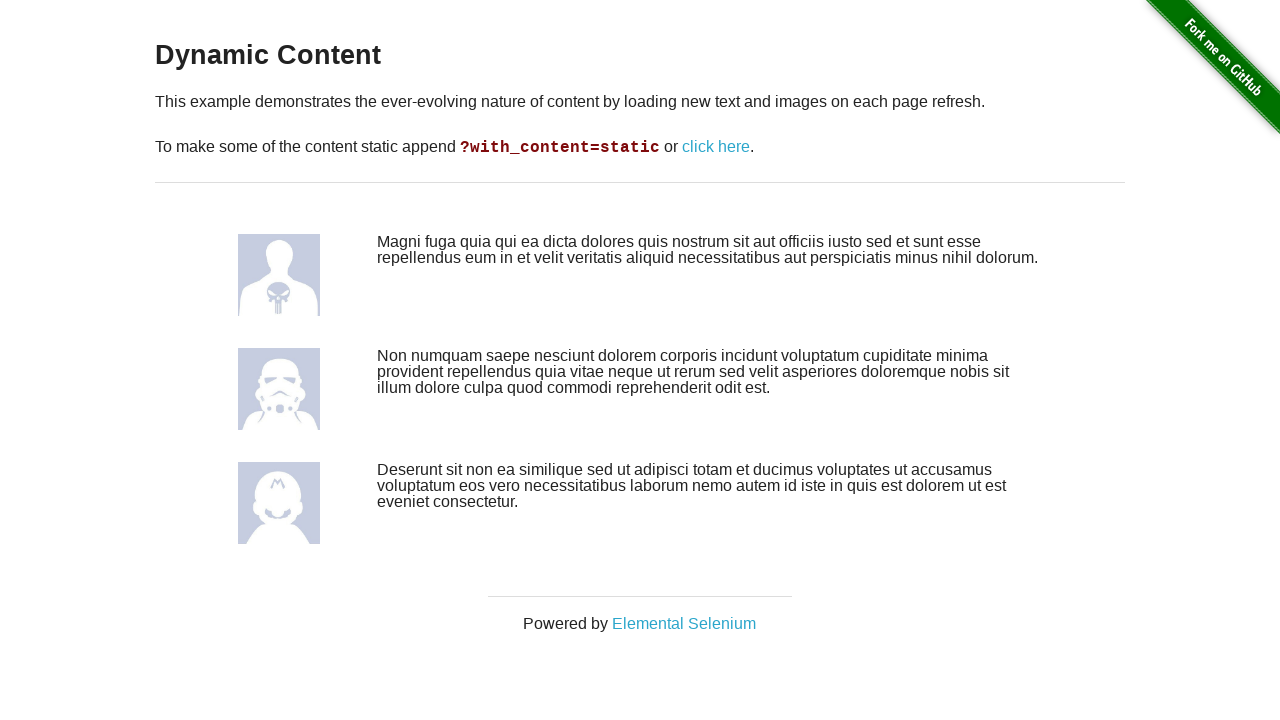

Dynamic content images loaded after first refresh
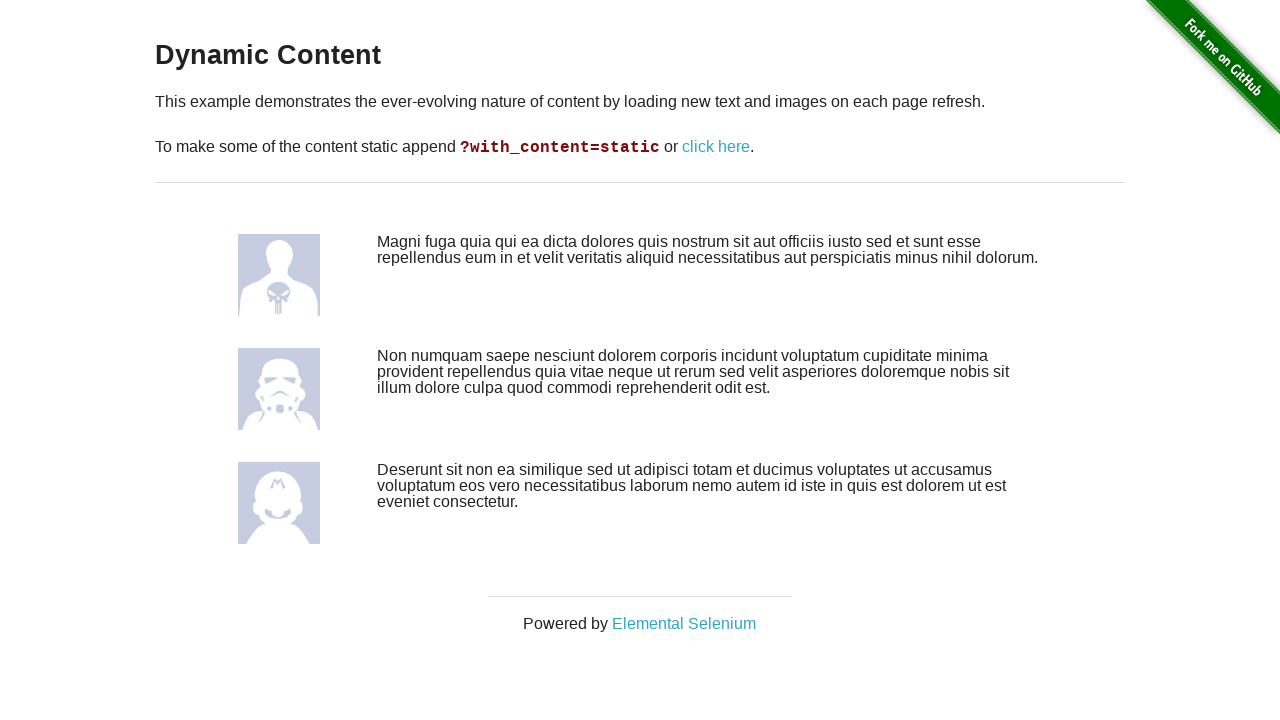

Second page refresh to observe further dynamic content changes
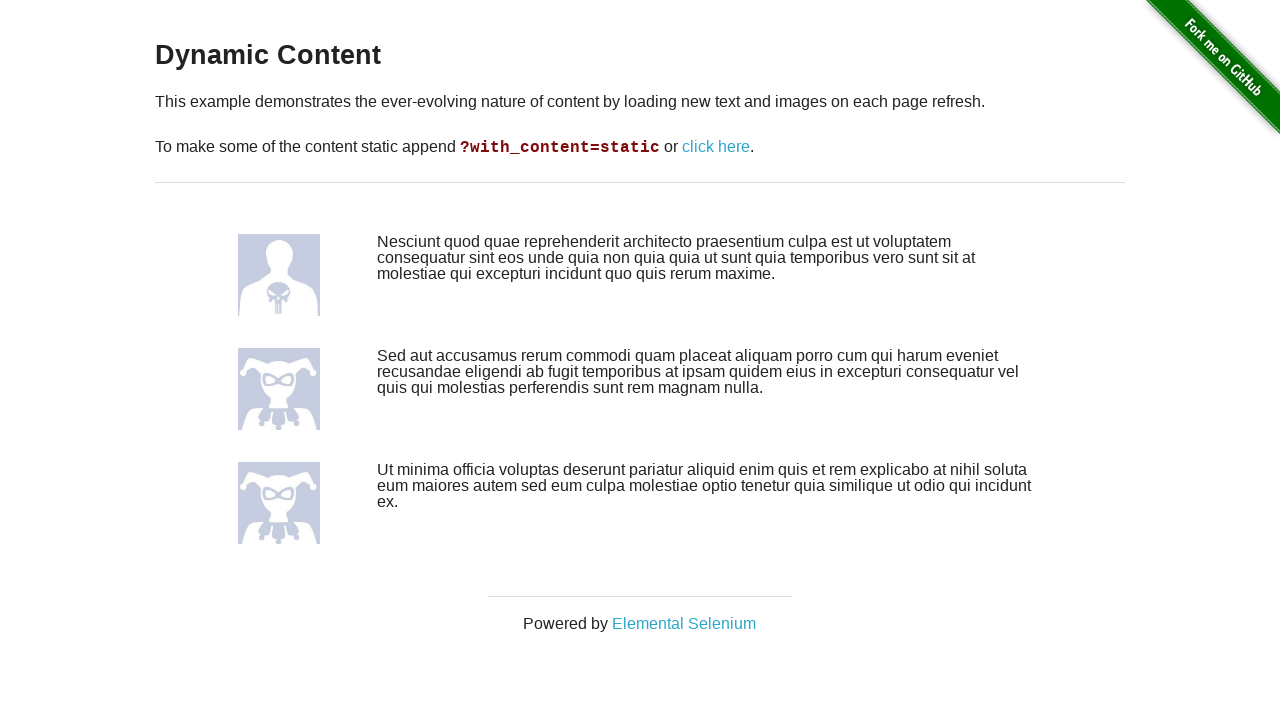

Dynamic content images loaded after second refresh
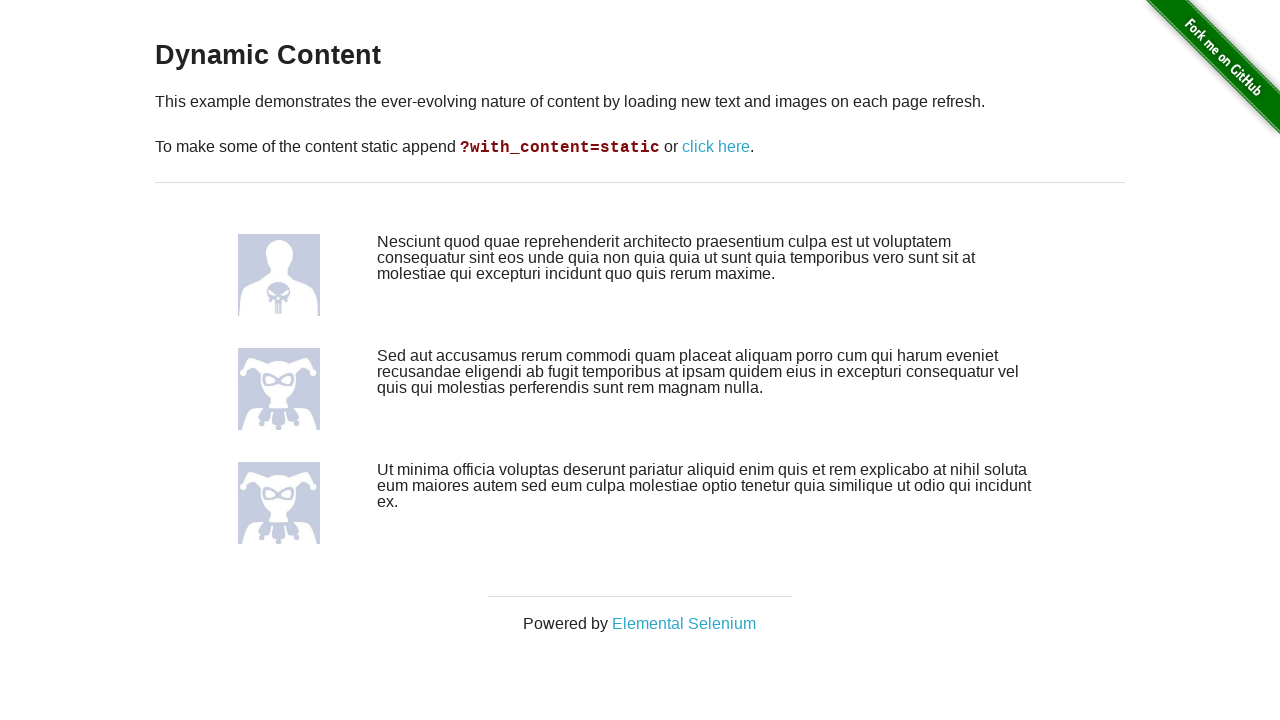

Navigated back from dynamic content page
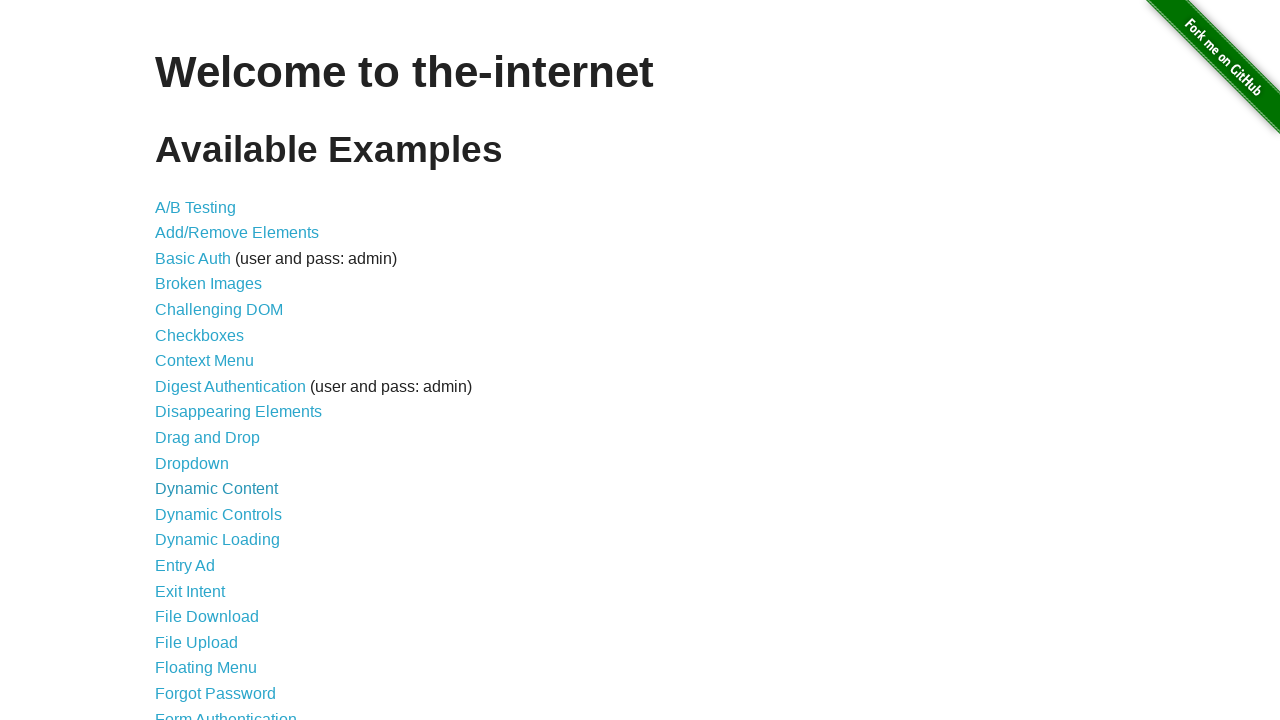

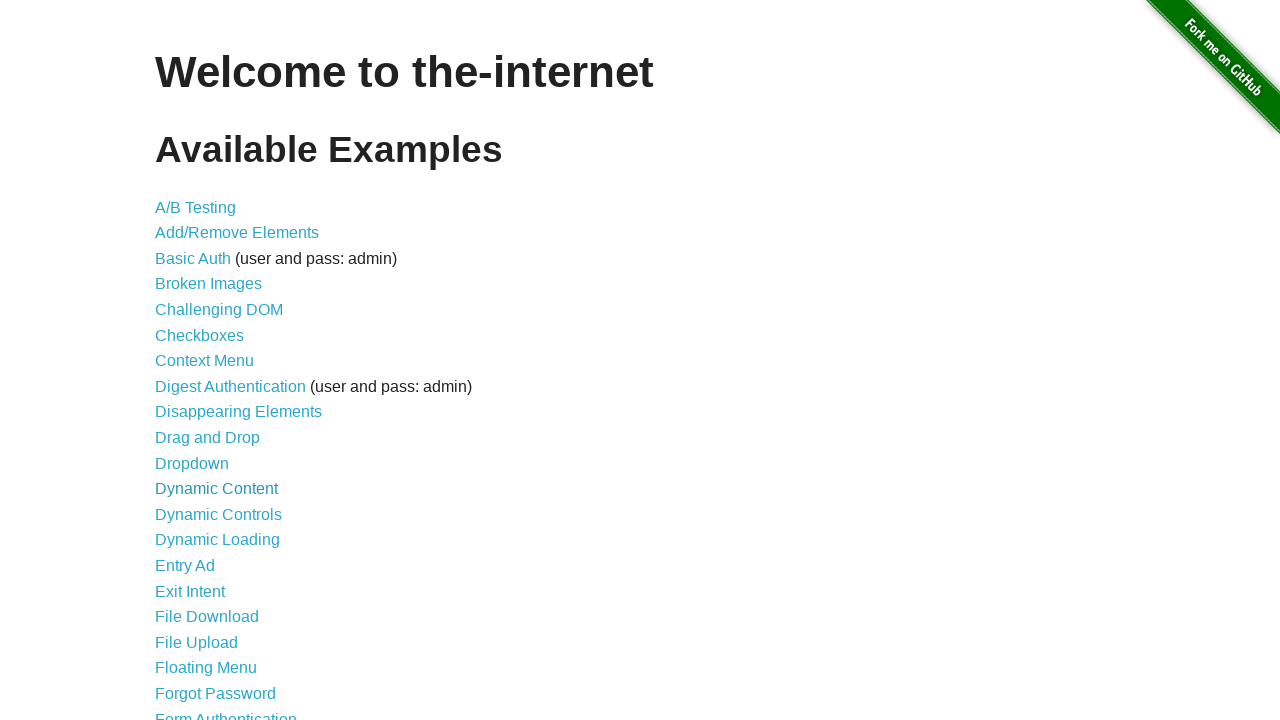